Tests an Old School RuneScape chat generator by modifying the chathead image, dialogue text, and name fields on the page, then takes a screenshot of the generated chat box.

Starting URL: https://old-school-runescape-chat-generator.vercel.app/

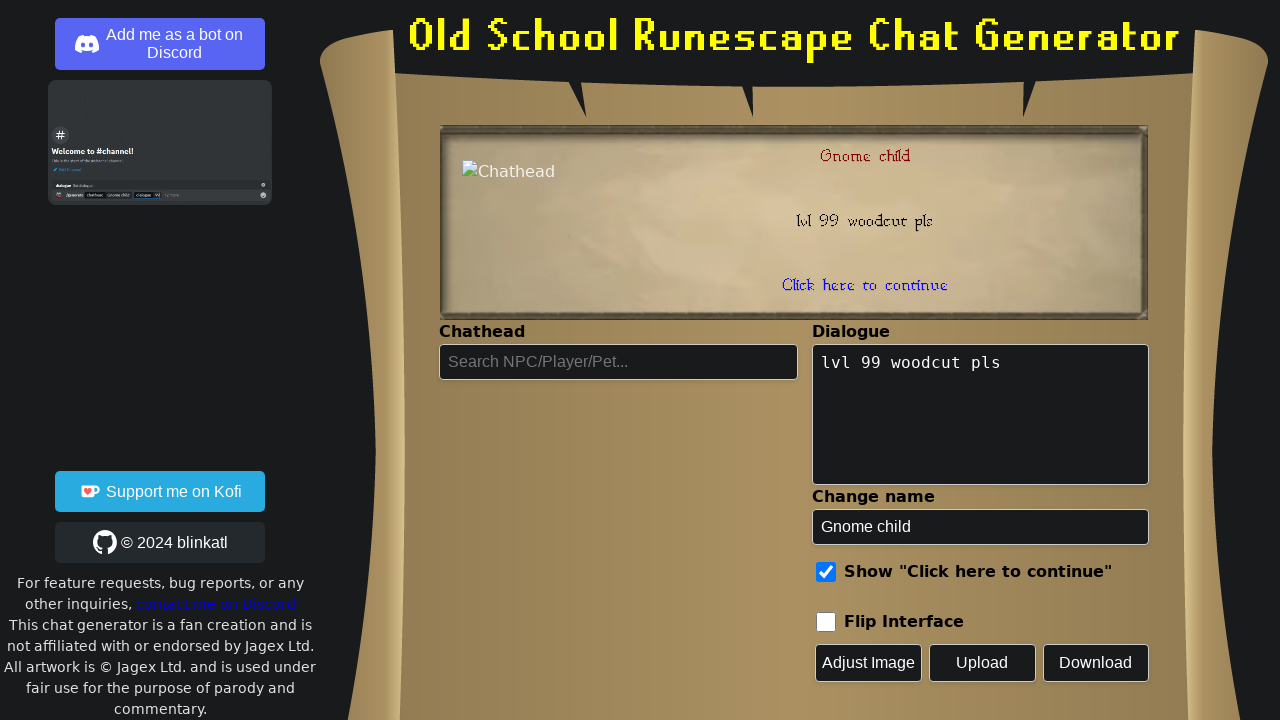

Waited for page to fully load (networkidle)
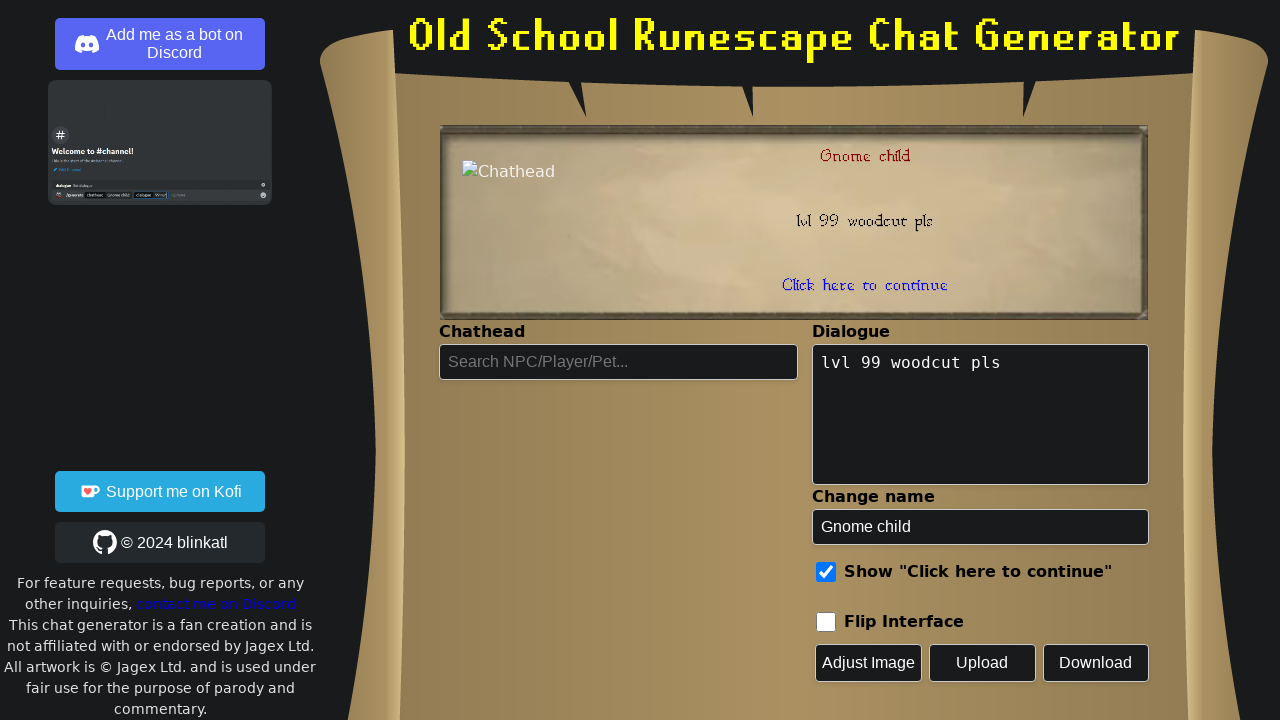

Initialized test data (chathead: Hans, dialogue: Welcome message, name: Hans)
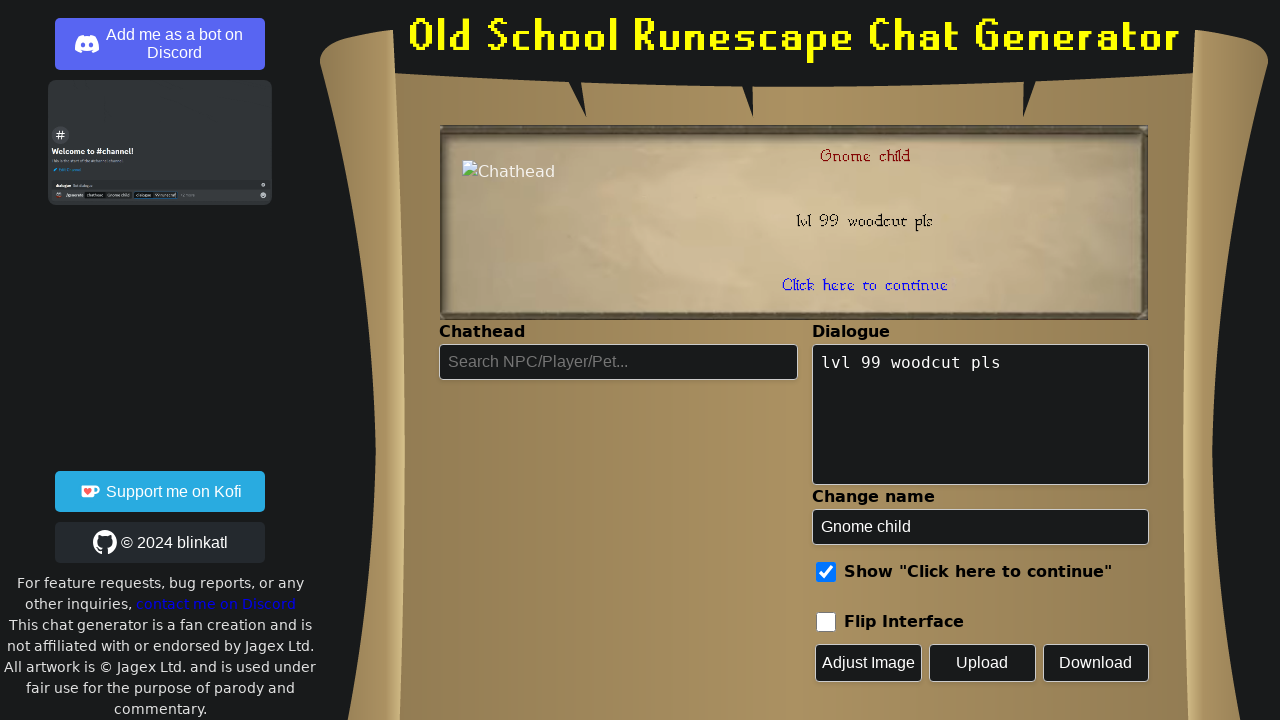

Modified DOM elements: updated chathead image, dialogue text, and character name
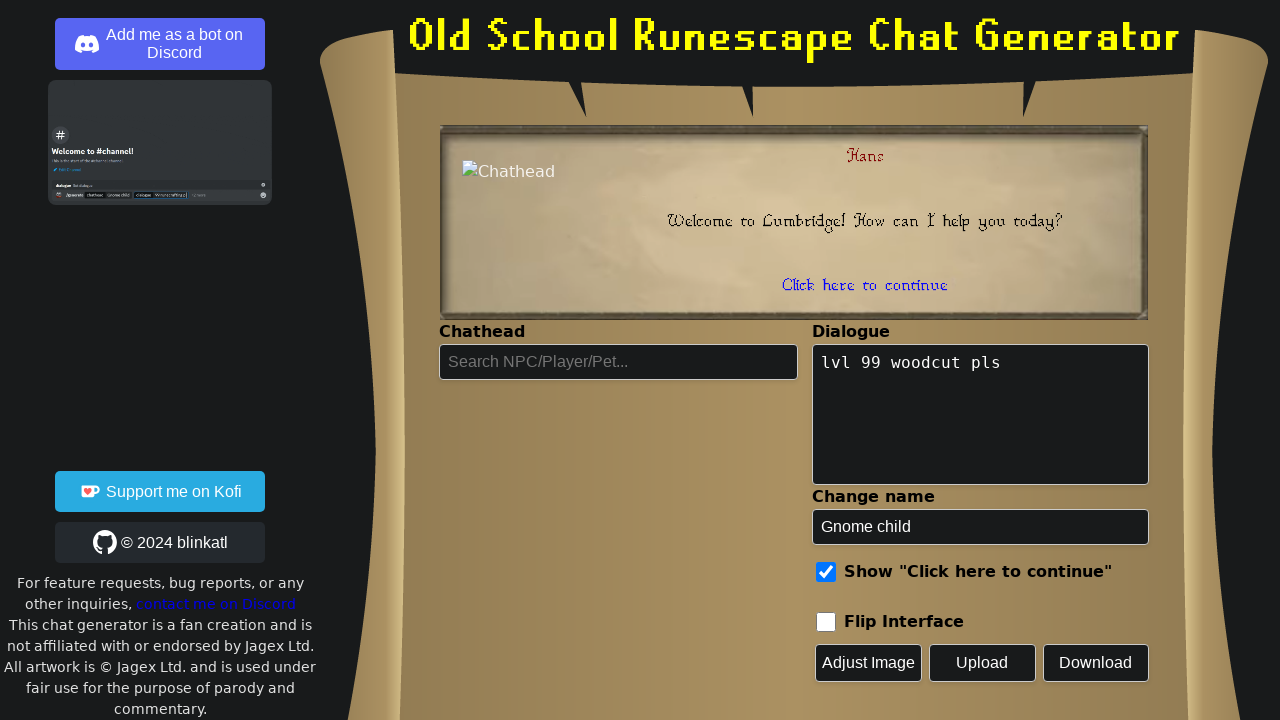

Chatbox container is visible and ready
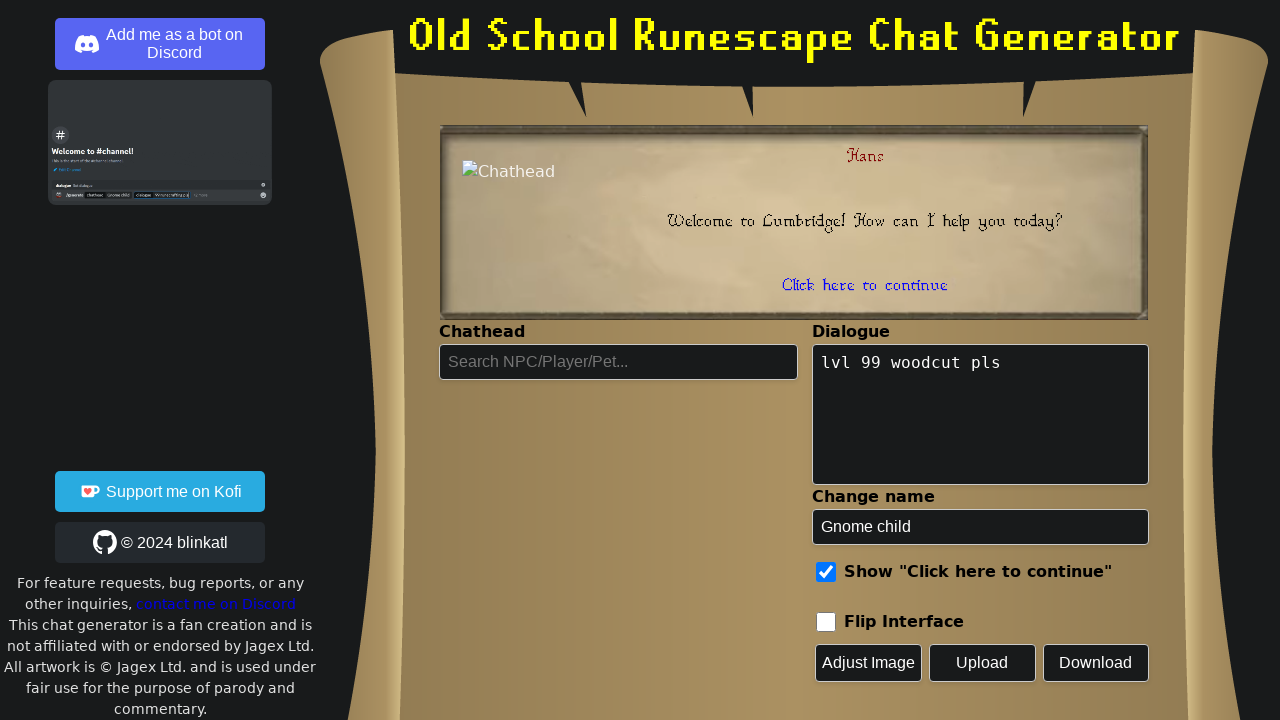

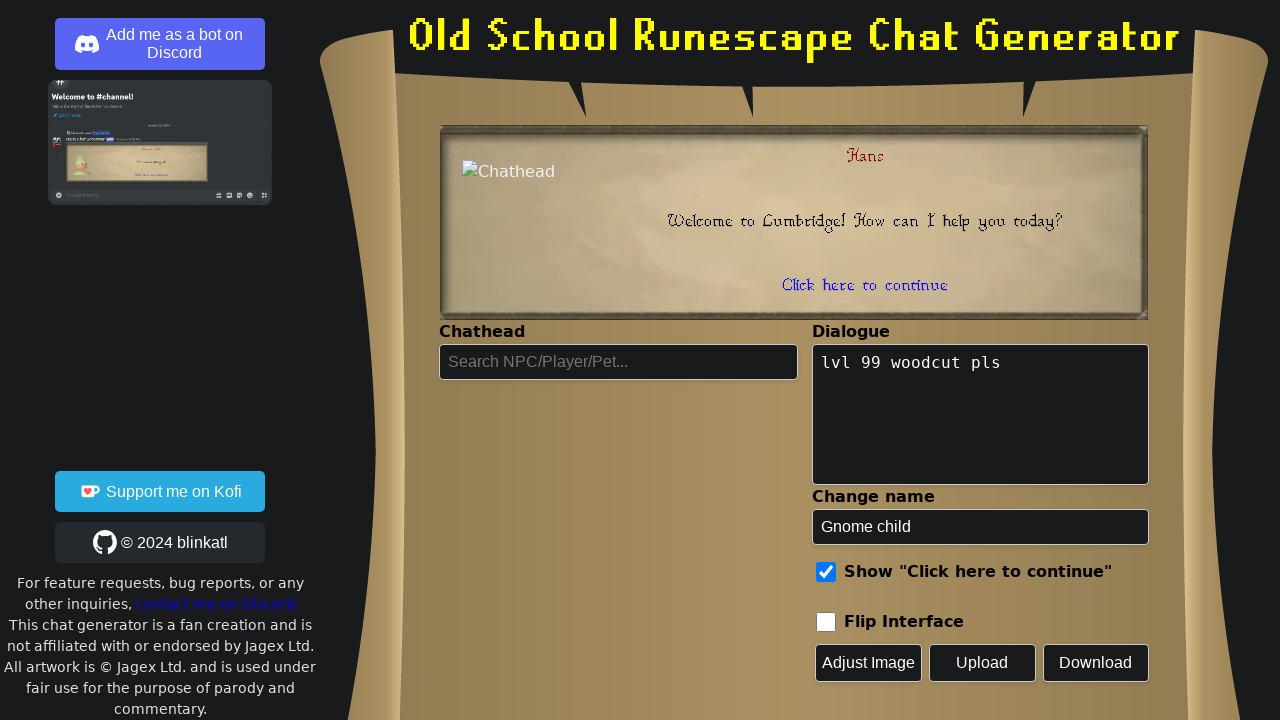